Tests dropdown selection functionality by selecting a year value from a dropdown menu on a test page

Starting URL: https://testcenter.techproeducation.com/index.php?page=dropdown

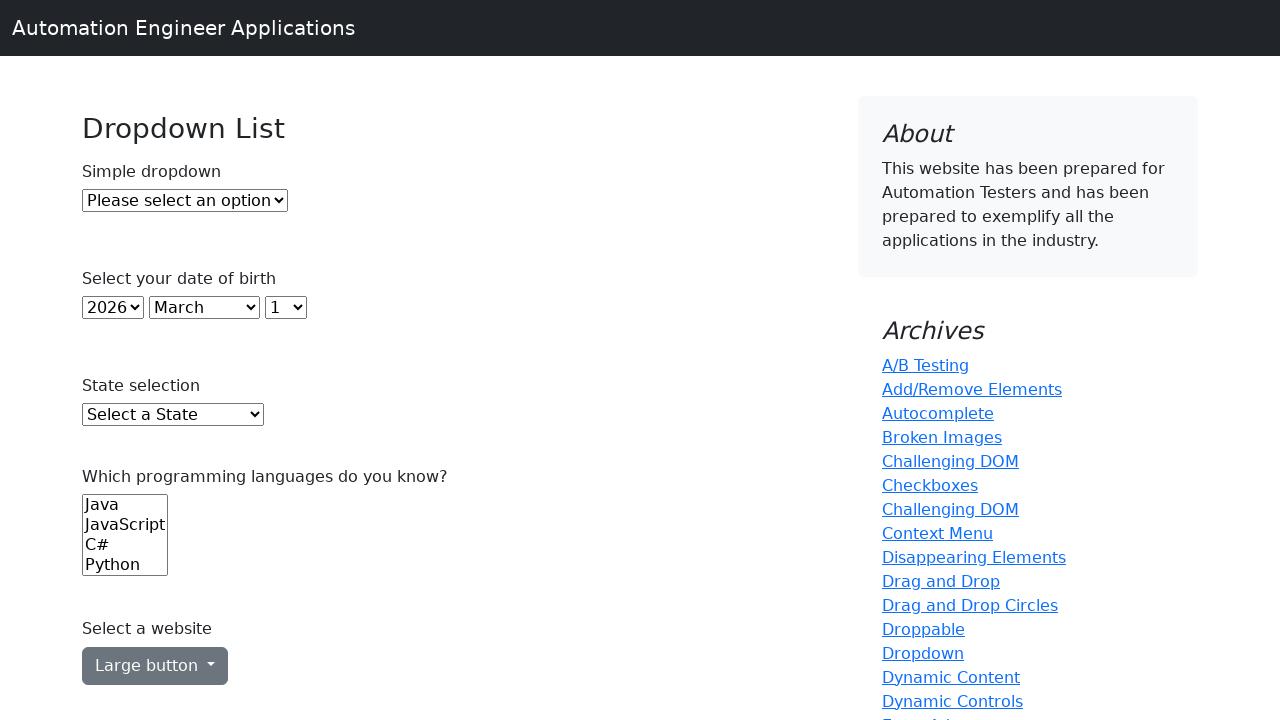

Navigated to dropdown test page
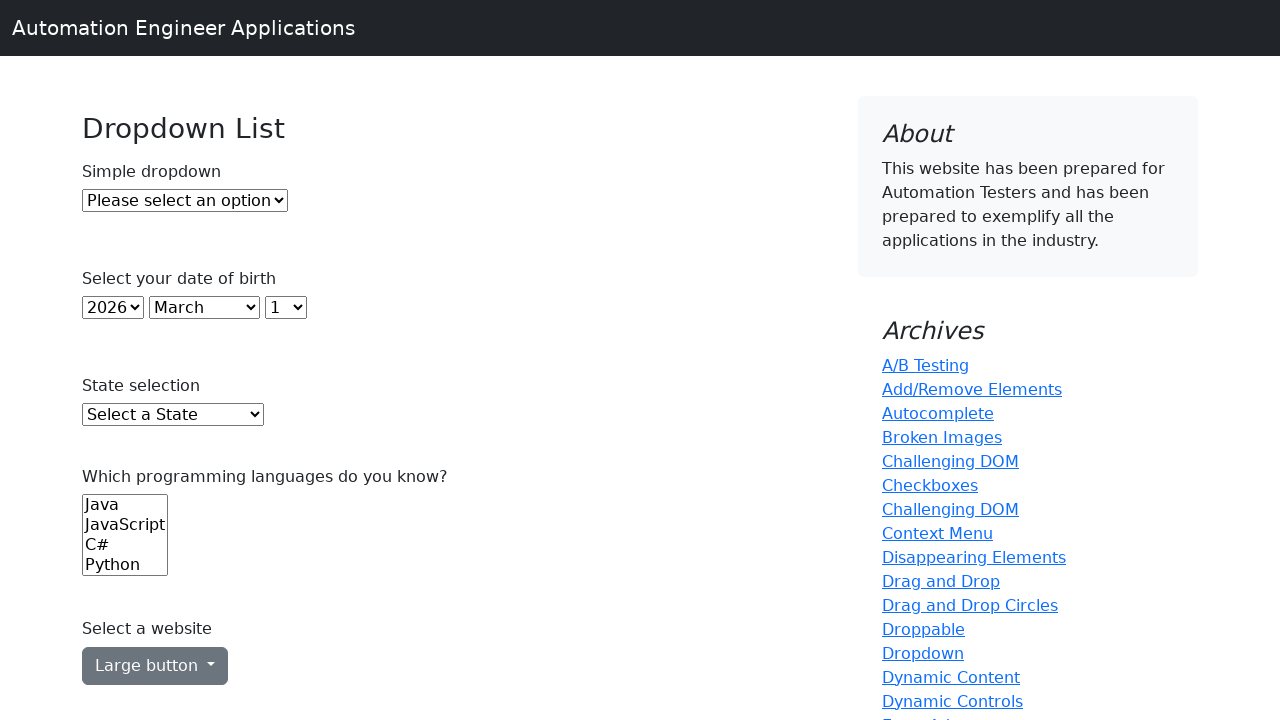

Selected year '2005' from the year dropdown on select#year
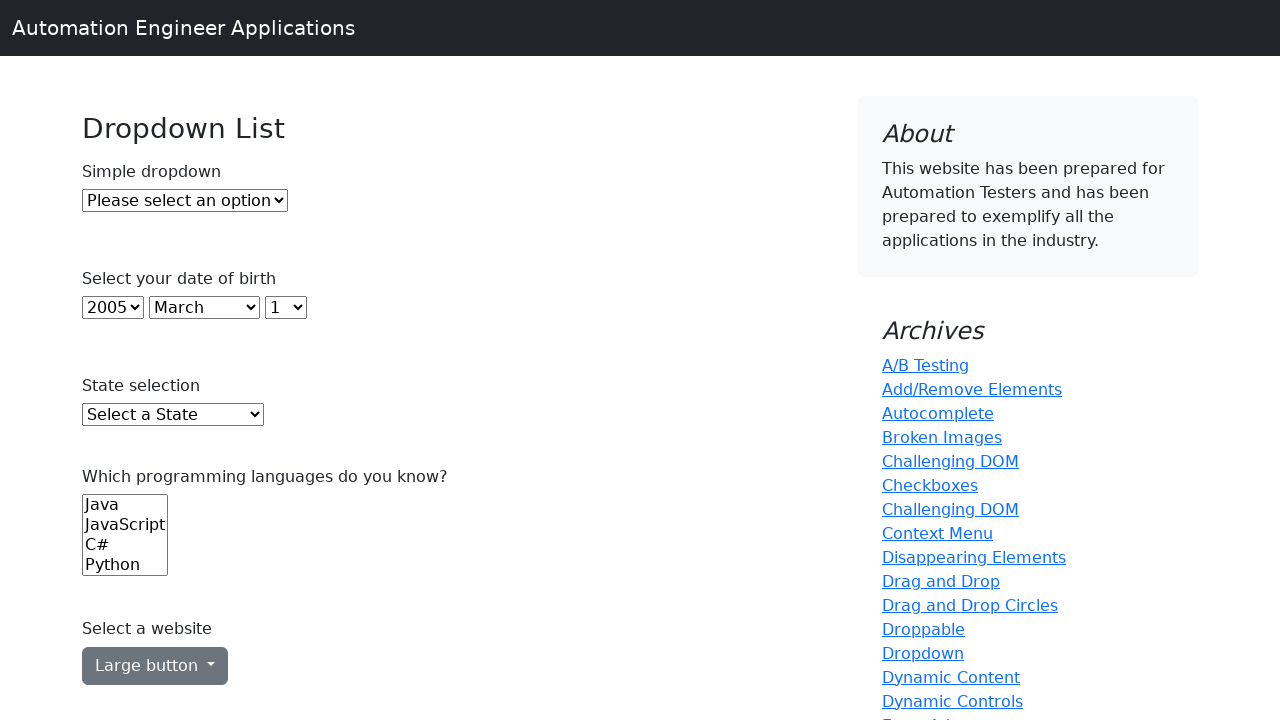

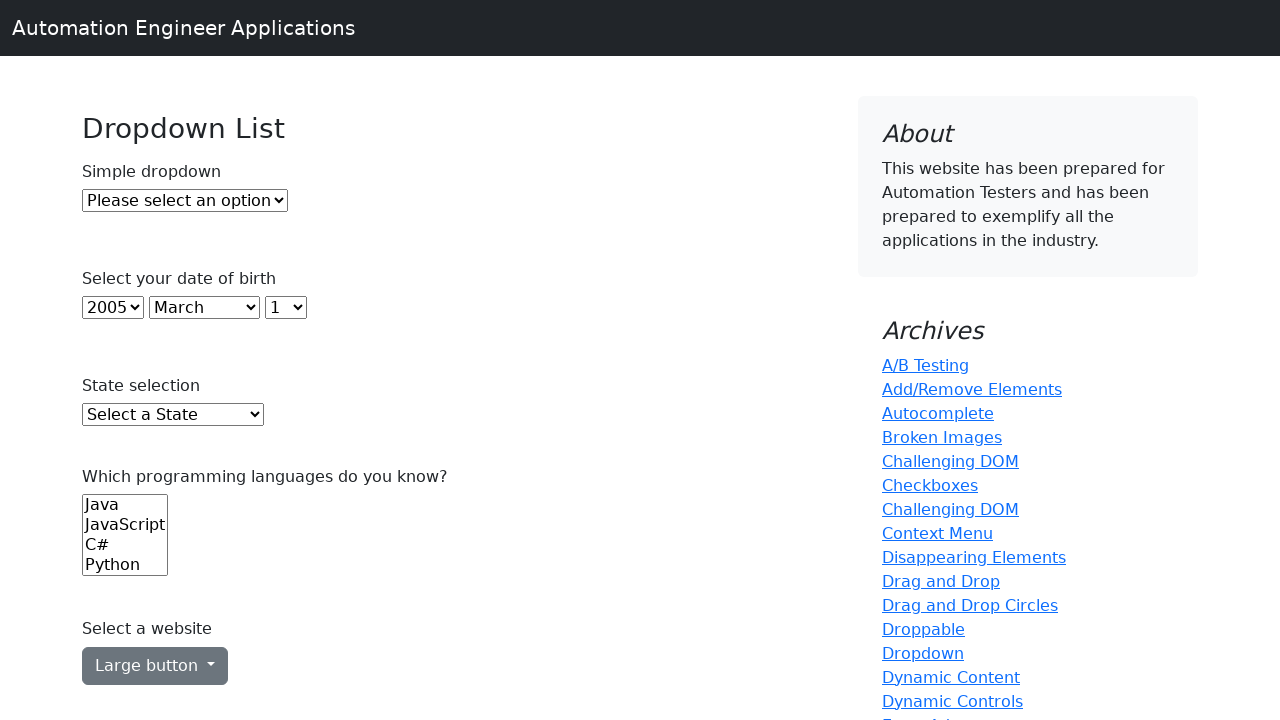